Tests that the Playwright Python documentation page has a "GET STARTED" link that navigates to the intro documentation page when clicked.

Starting URL: https://playwright.dev/python

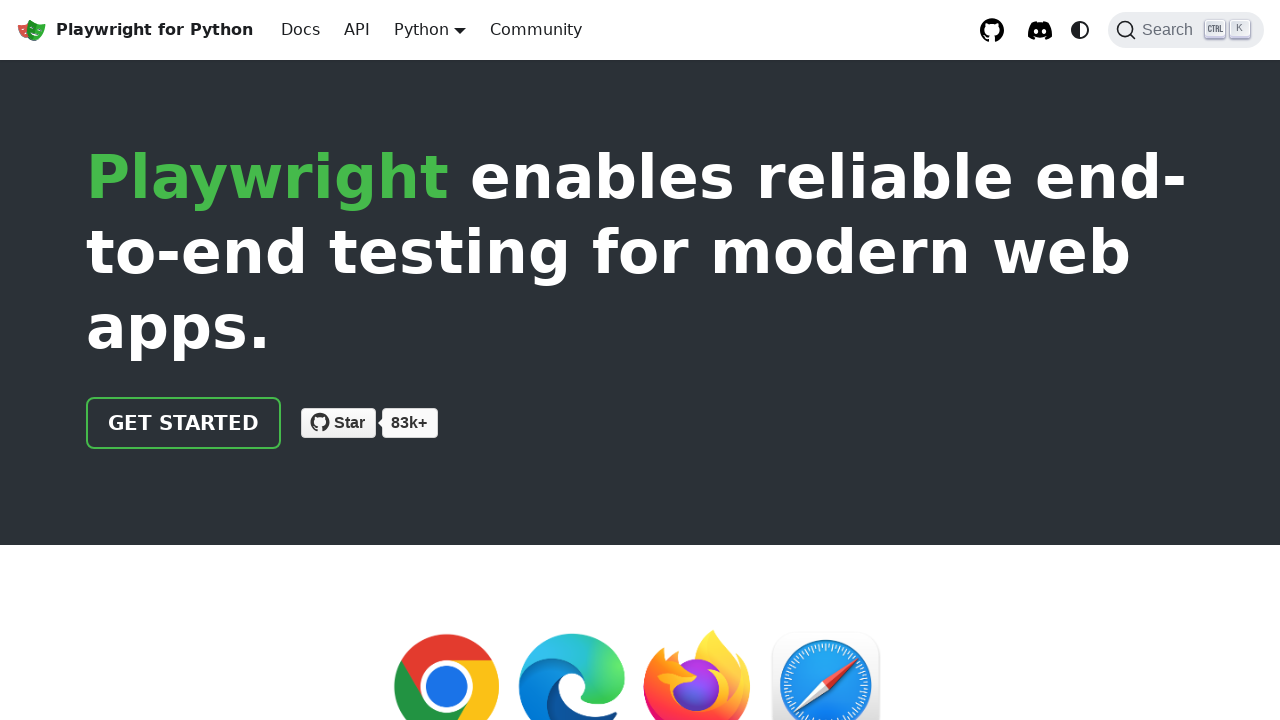

Clicked the 'GET STARTED' link at (184, 423) on internal:role=link[name="GET STARTED"i]
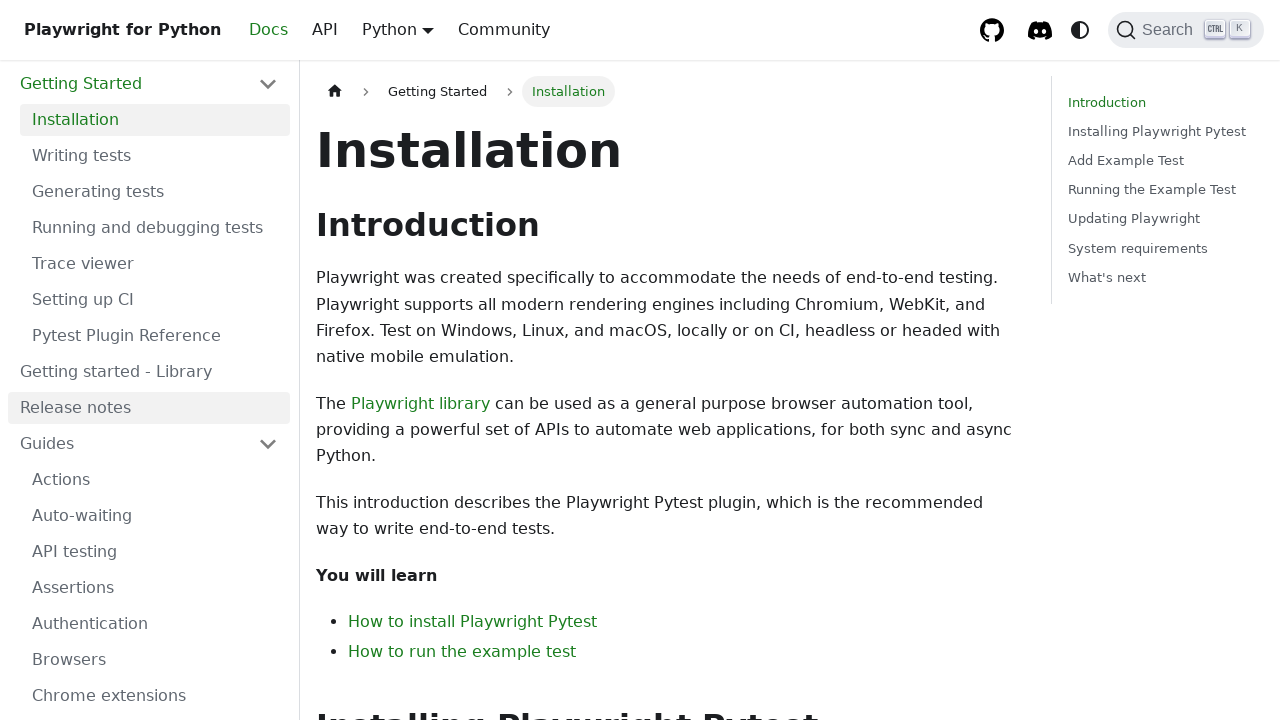

Navigation to intro documentation page completed
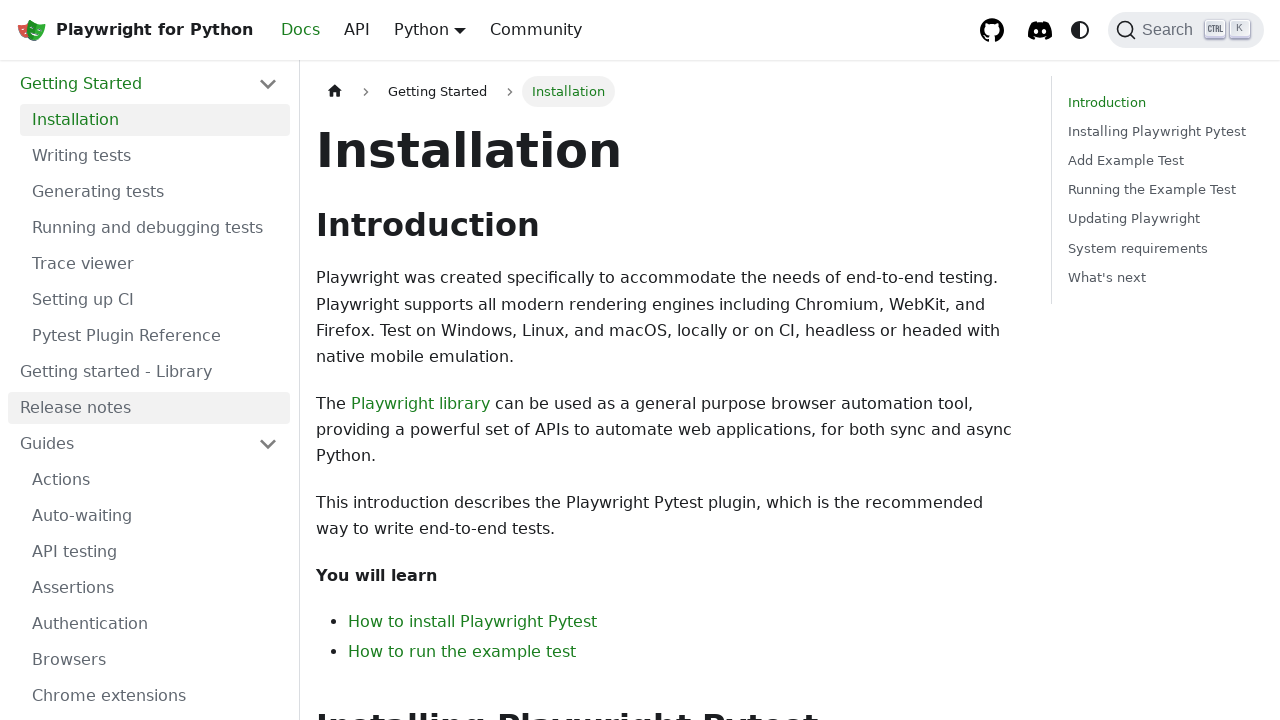

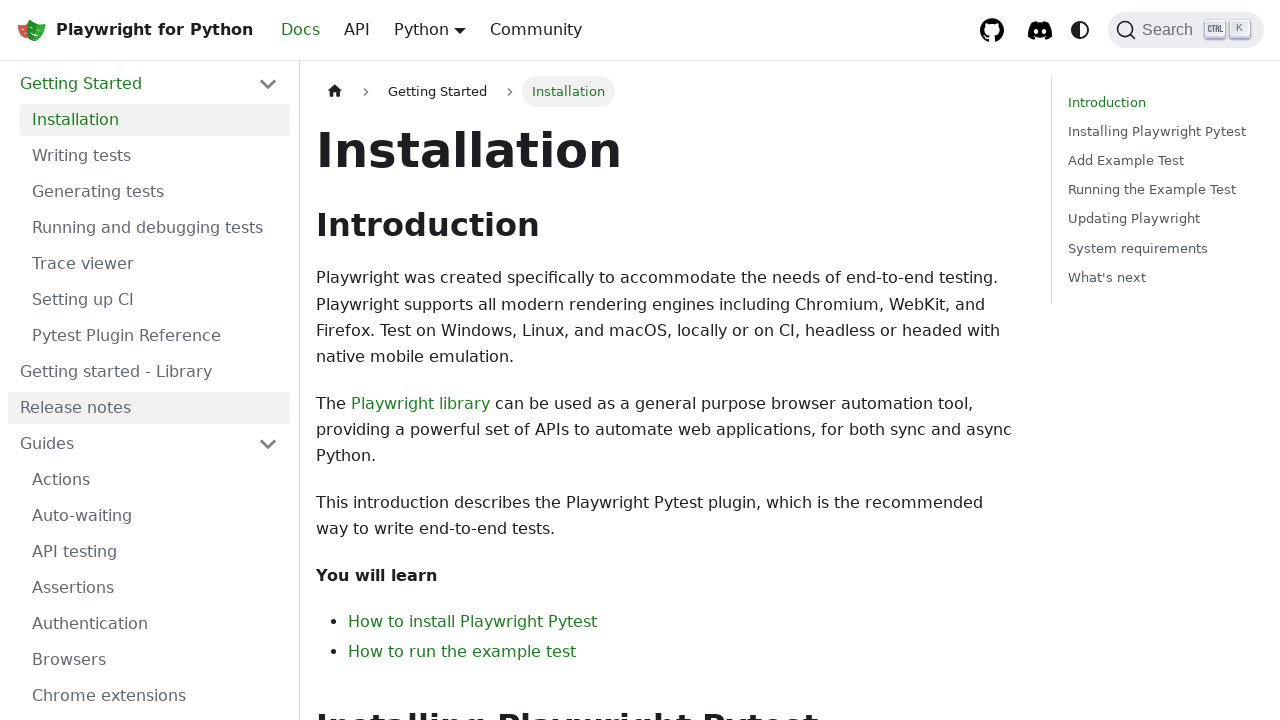